Tests a registration form by filling in first name, last name, and email fields, then submitting the form.

Starting URL: http://suninjuly.github.io/registration1.html

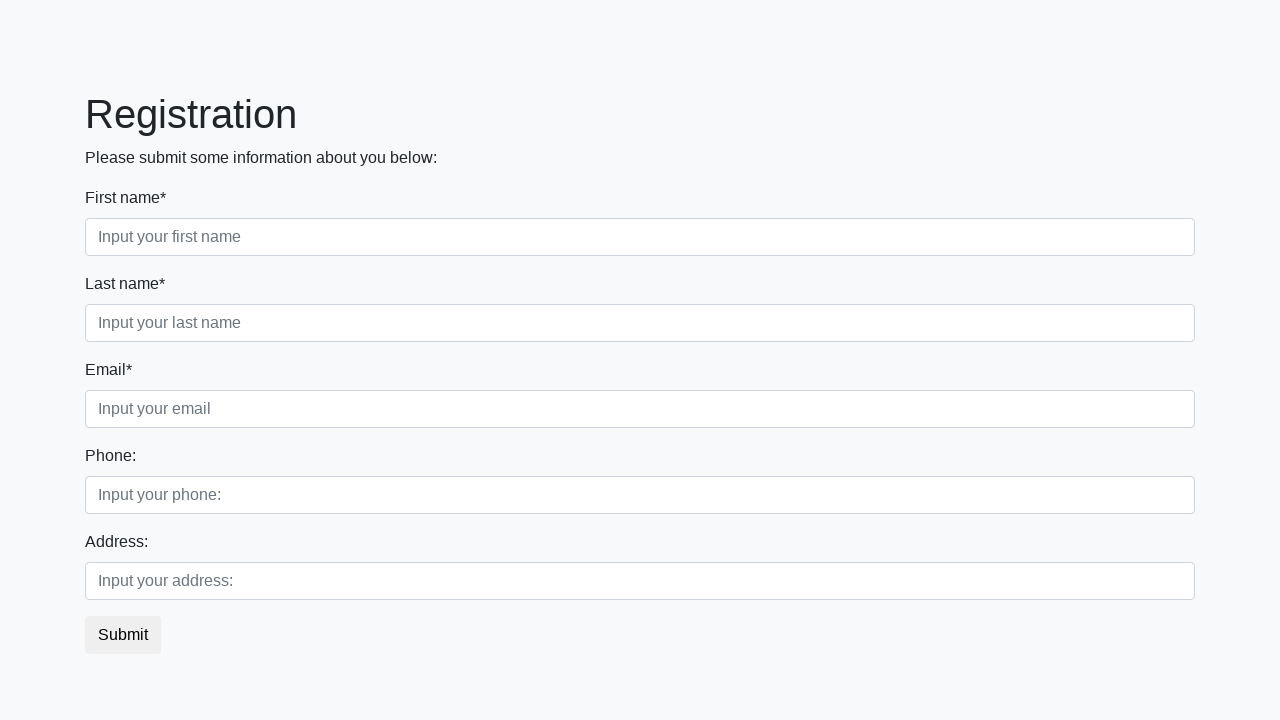

Navigated to registration form page
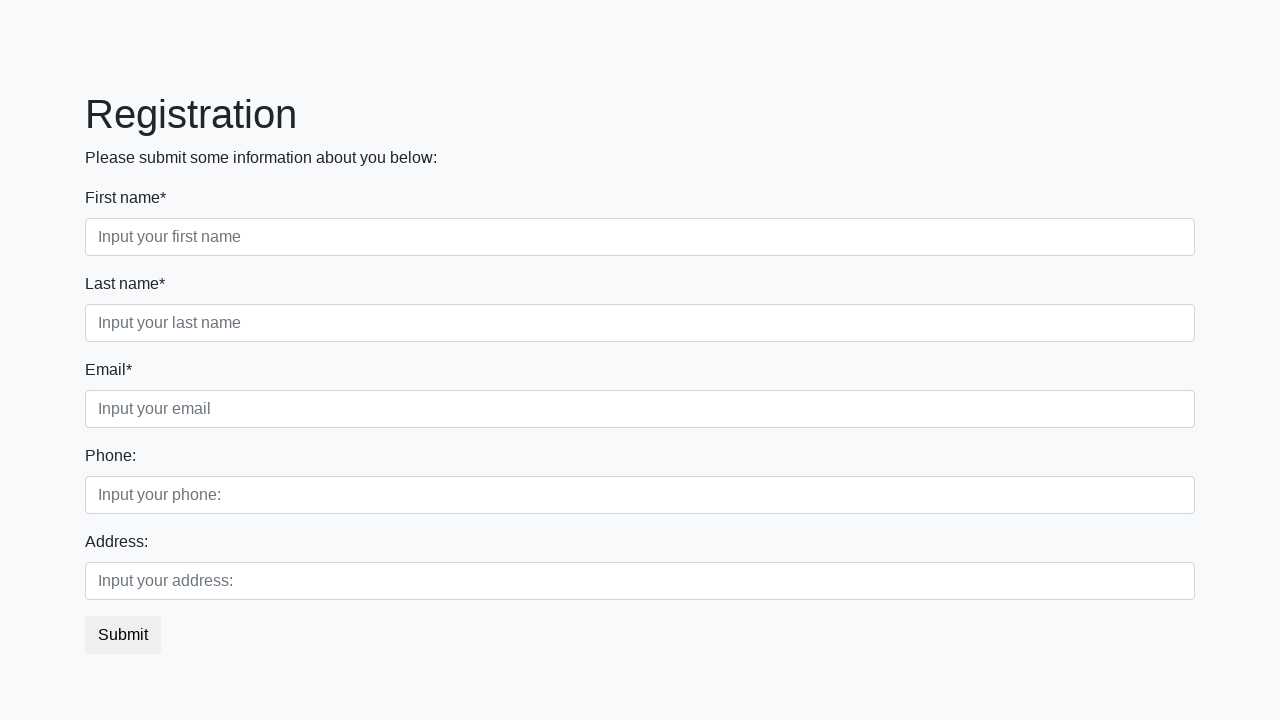

Filled first name field with 'Ivan' on input
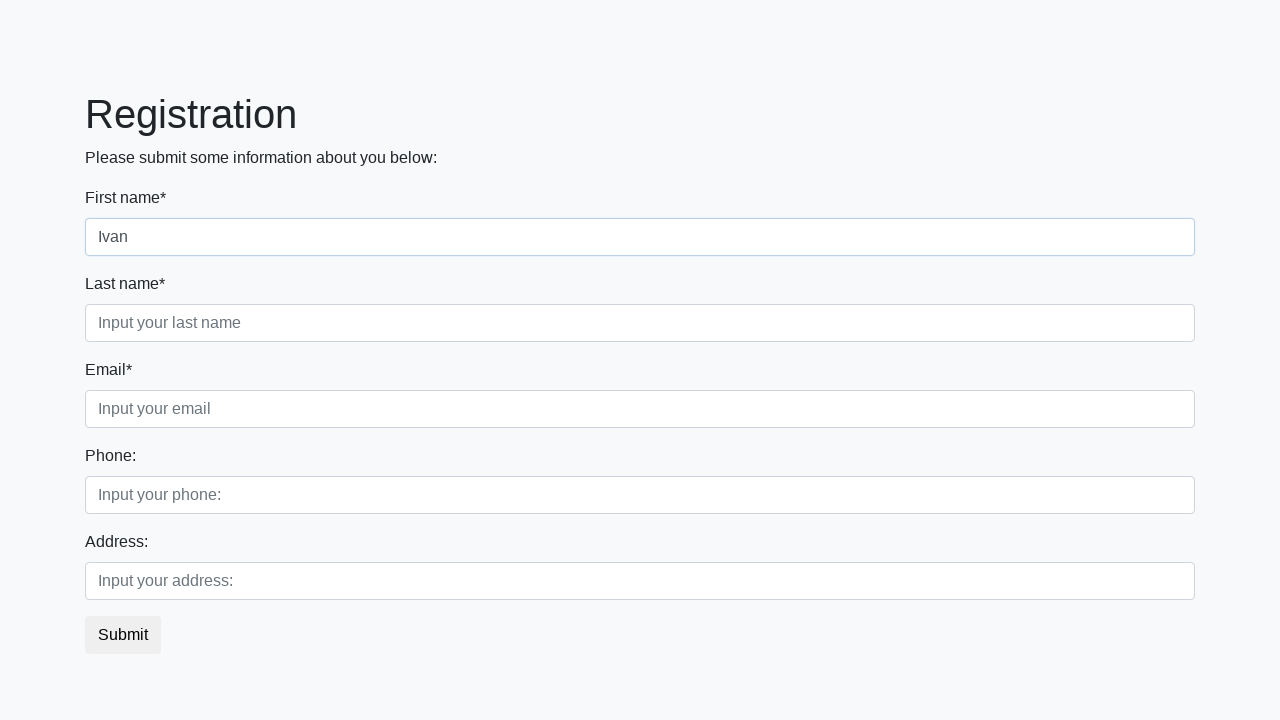

Filled last name field with 'Petrov' on .first_block .second
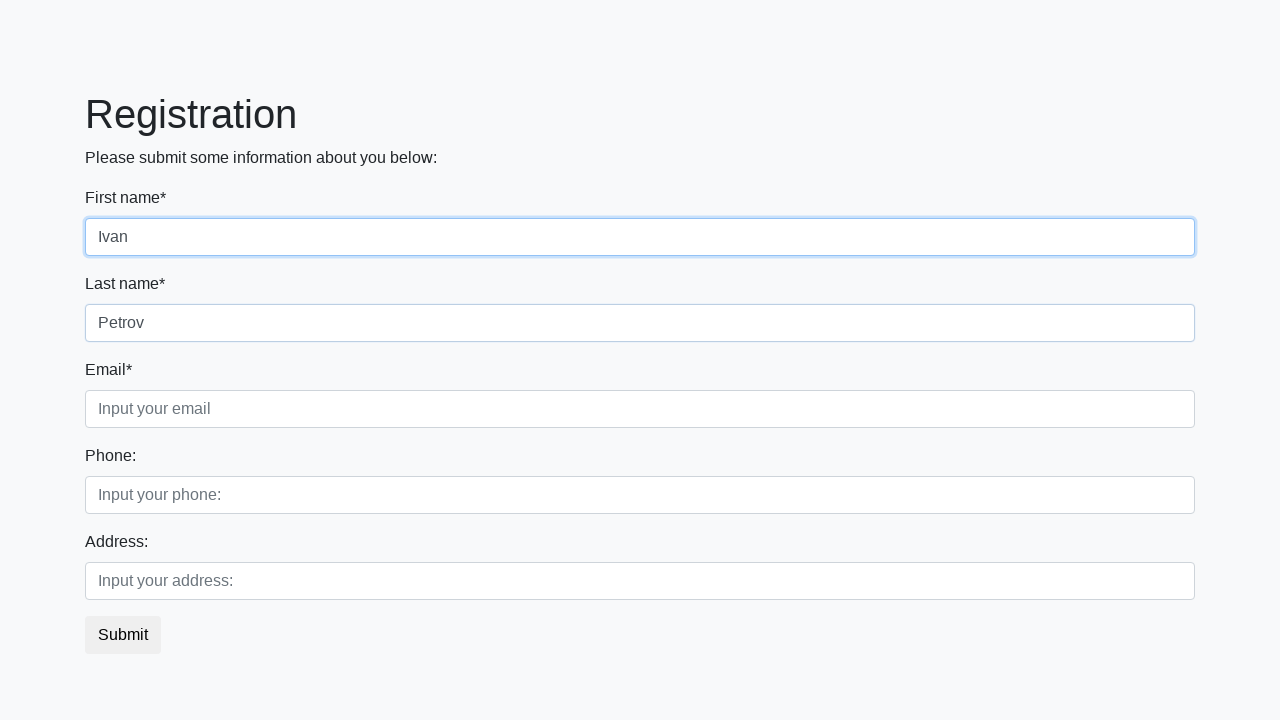

Filled email field with 'email@gmail.com' on .third
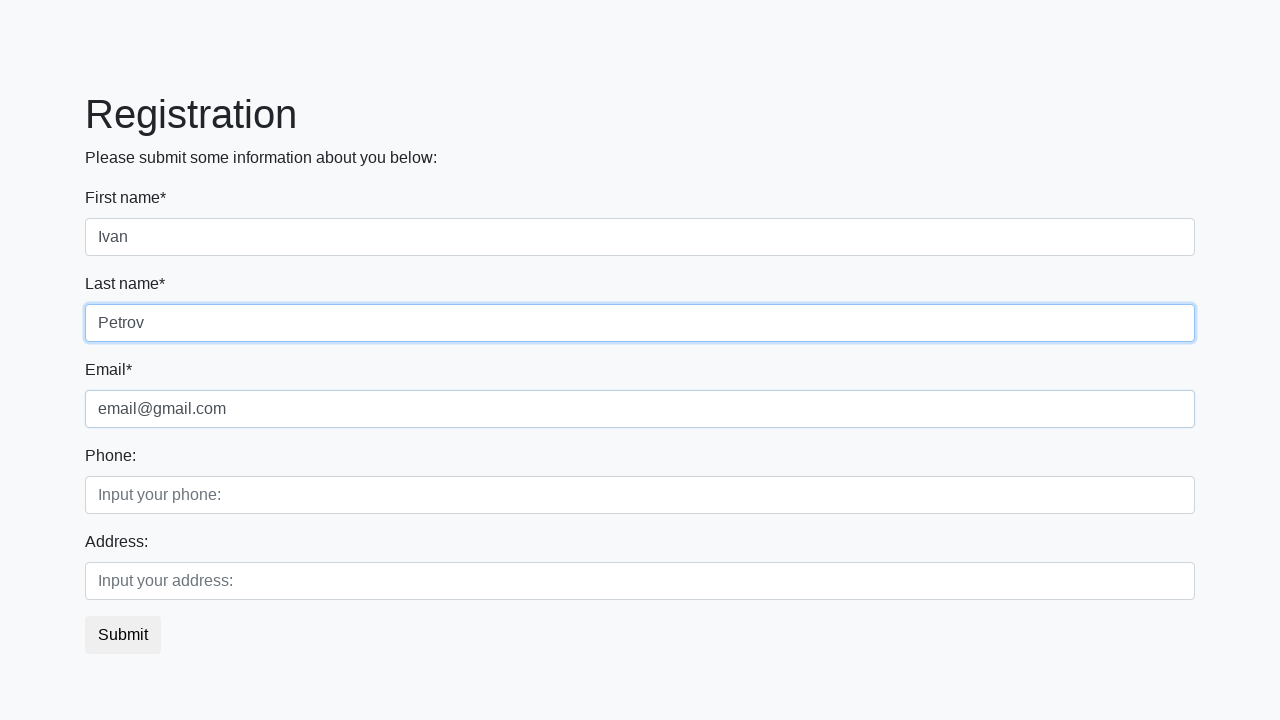

Clicked submit button to submit registration form at (123, 635) on button[type='submit']
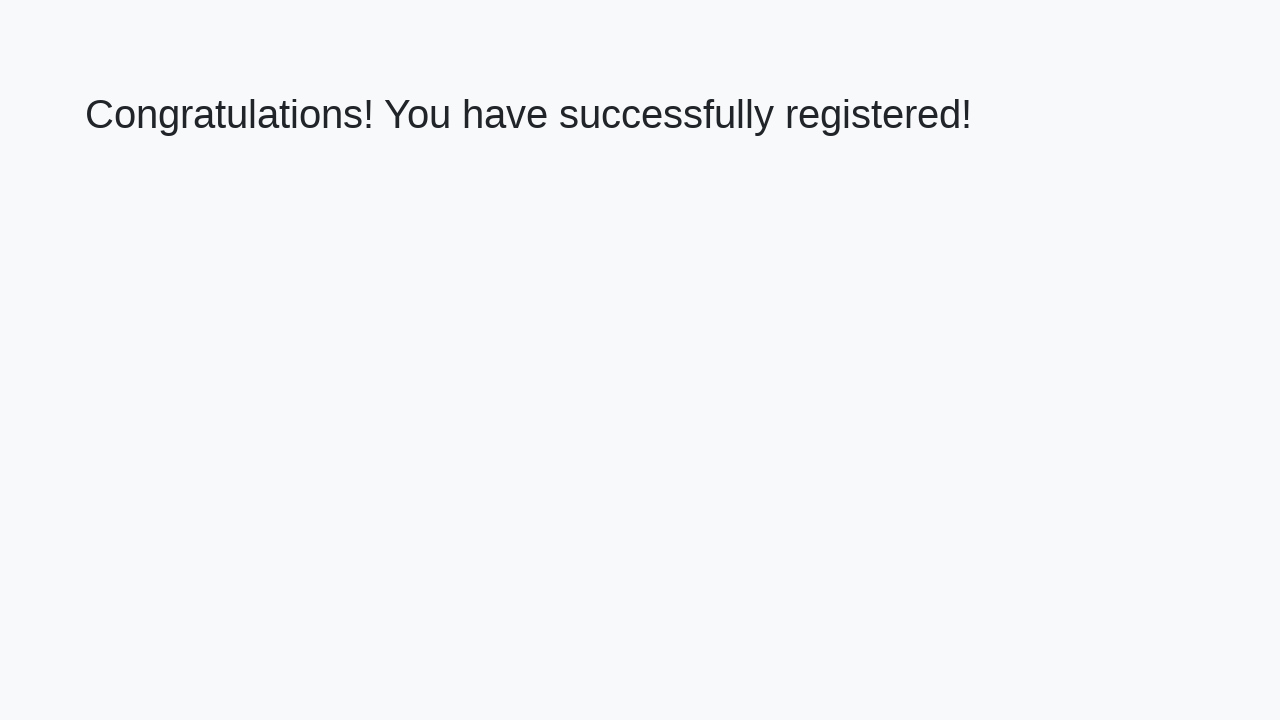

Form submission completed and page settled
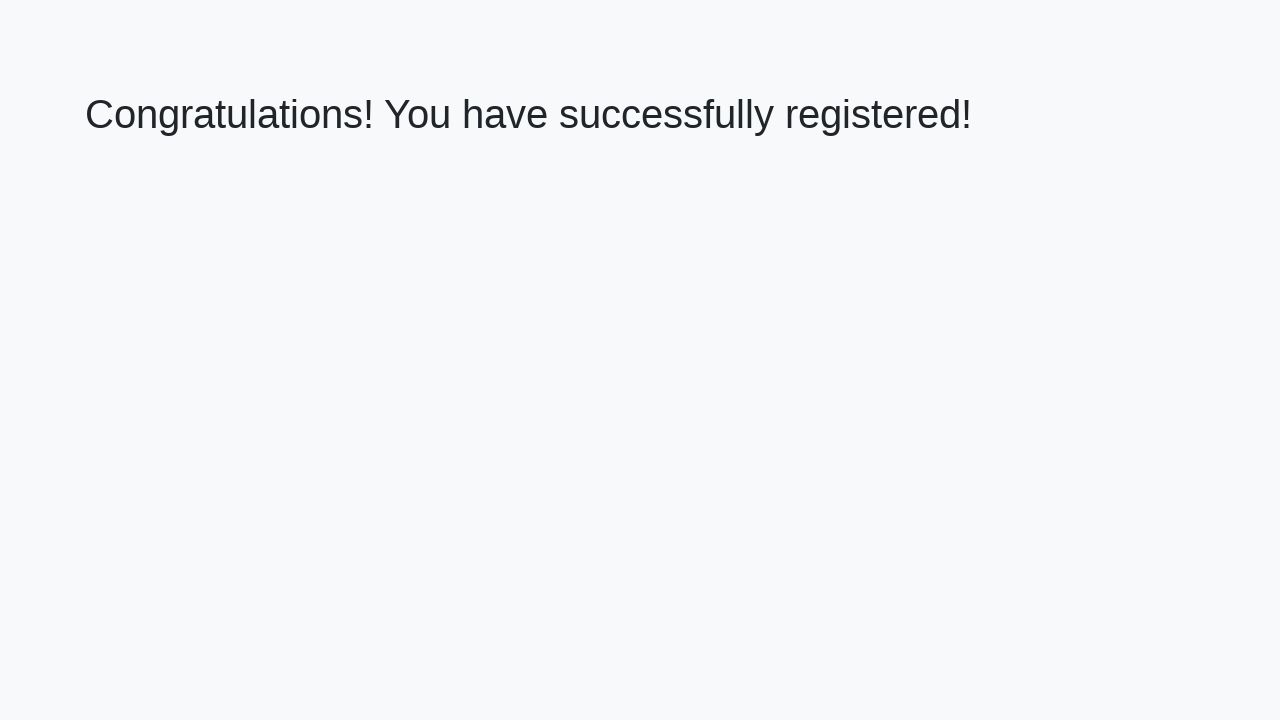

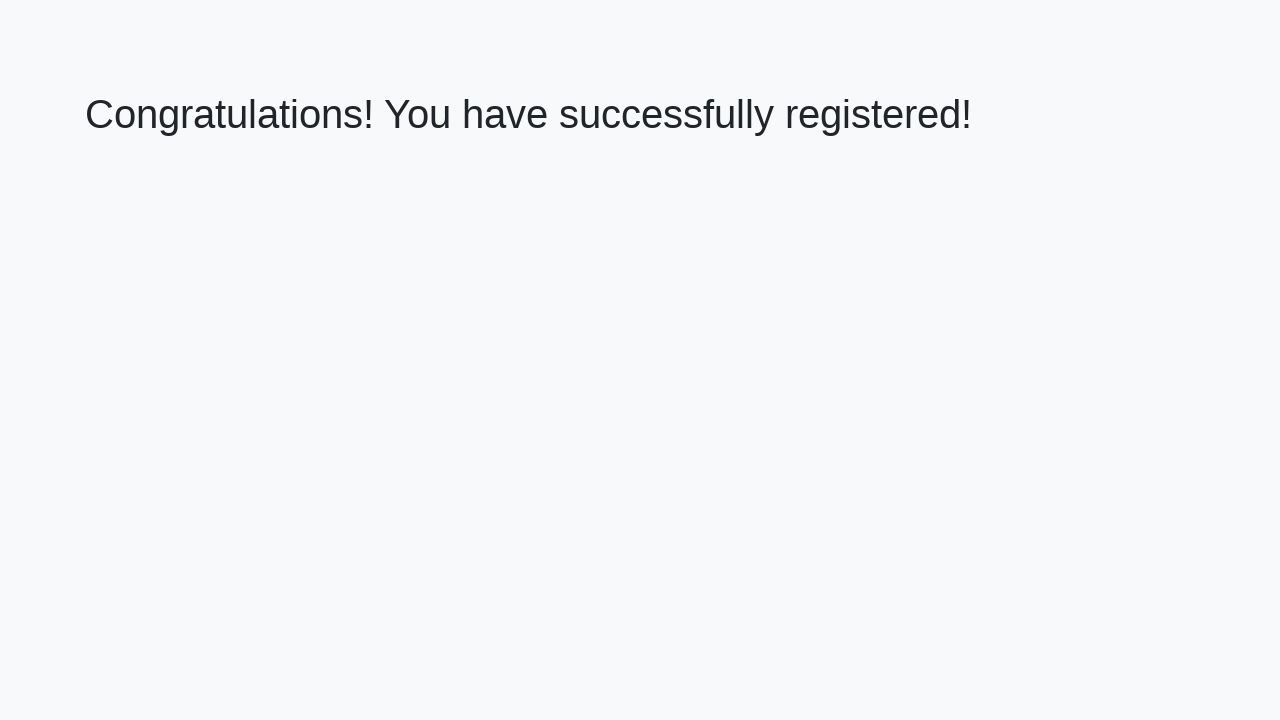